Tests the Text Box form functionality on demoqa.com by navigating to the Text Box section, filling in all form fields (Full Name, Email, Current Address, Permanent Address), submitting the form, and verifying the output displays the entered data correctly.

Starting URL: https://demoqa.com

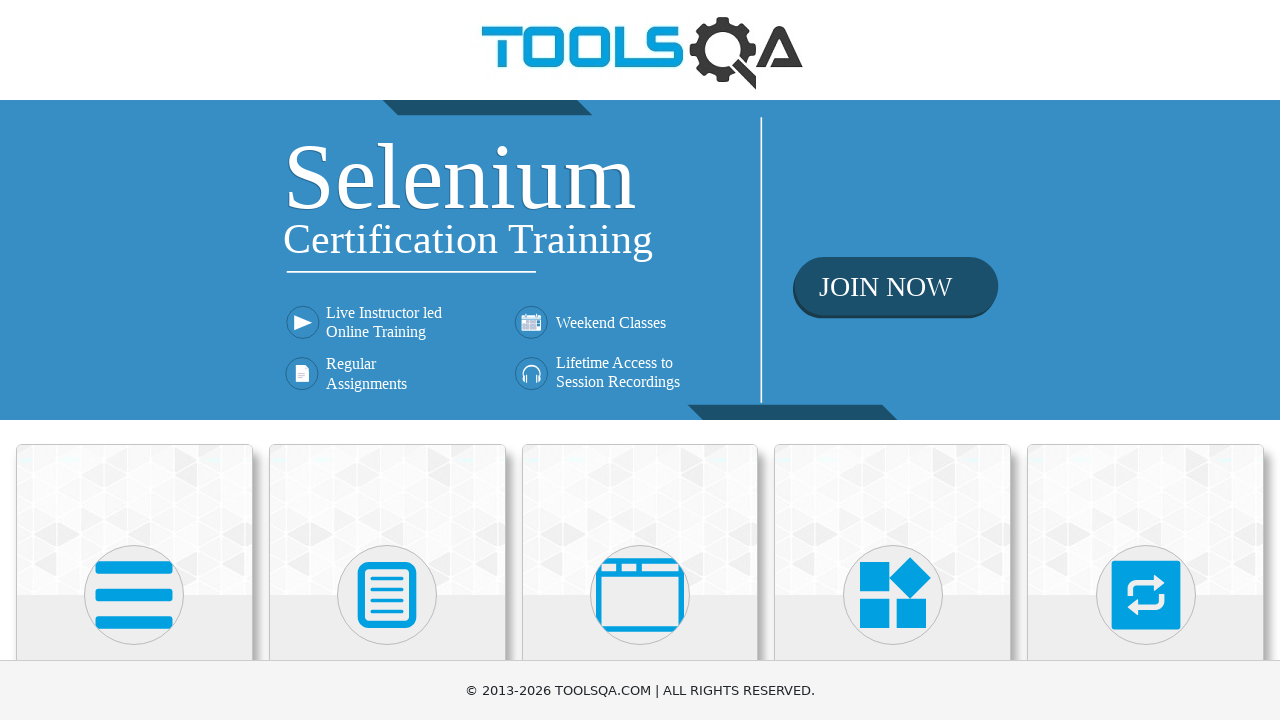

Clicked on 'Elements' card on the main page at (134, 360) on text=Elements
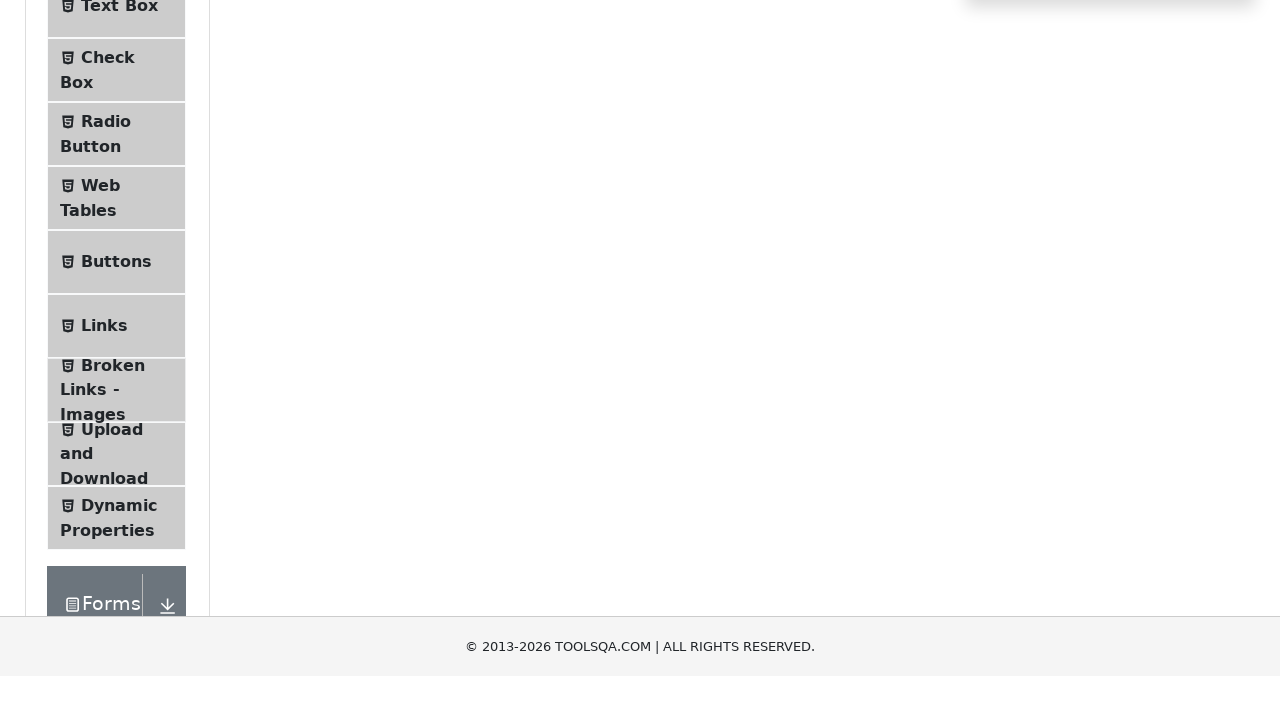

Clicked on 'Text Box' in the navigation menu at (119, 261) on text=Text Box
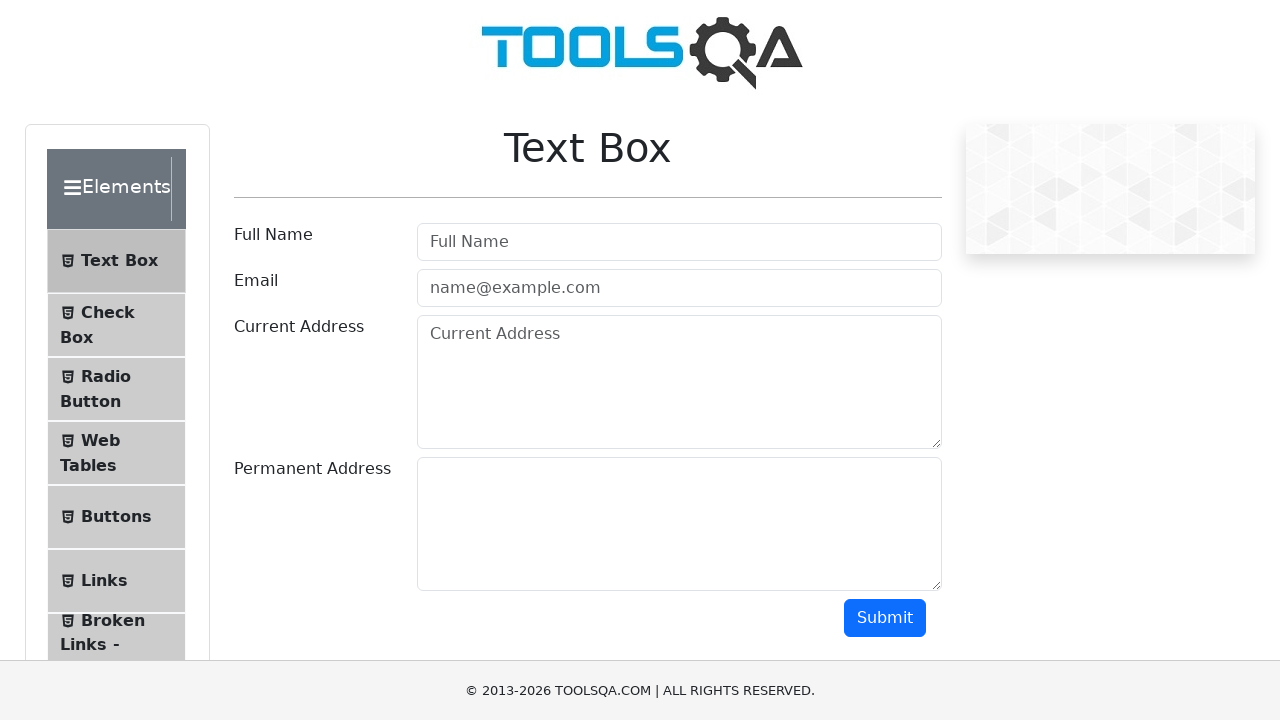

Filled 'Full Name' field with 'Ivan Ivanov' on #userName
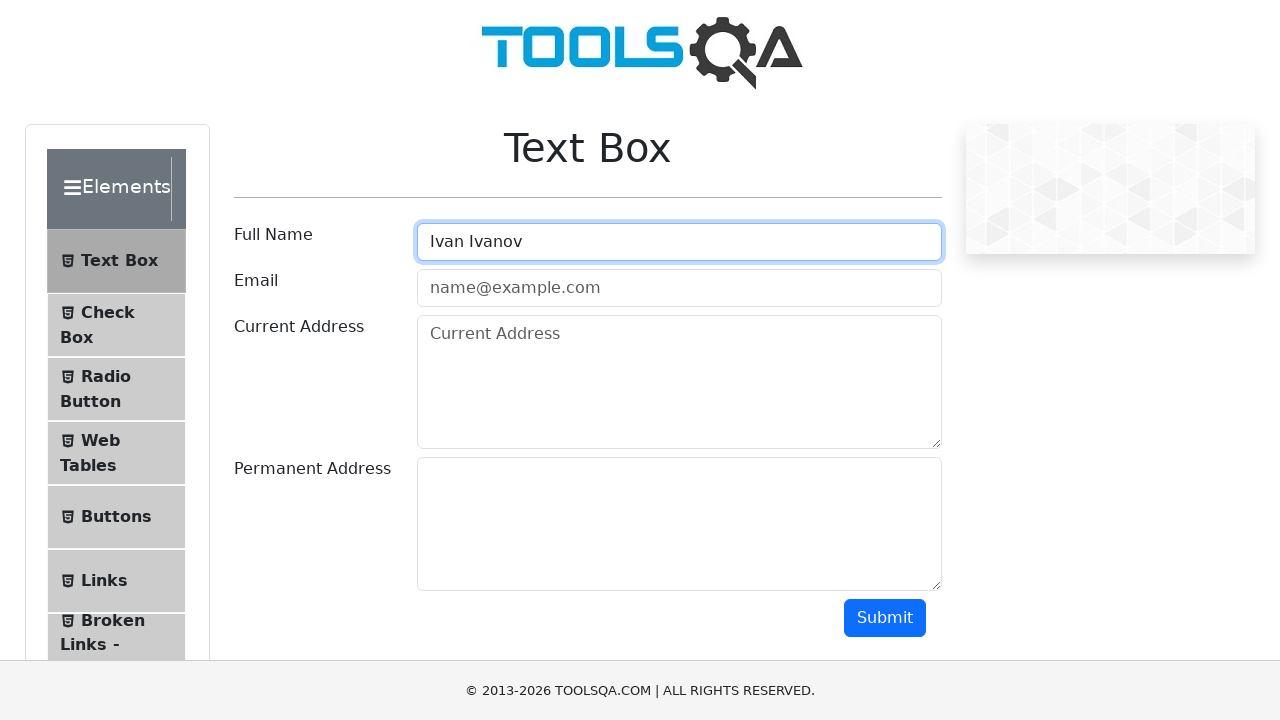

Filled 'Email' field with 'ivanov@gmail.com' on #userEmail
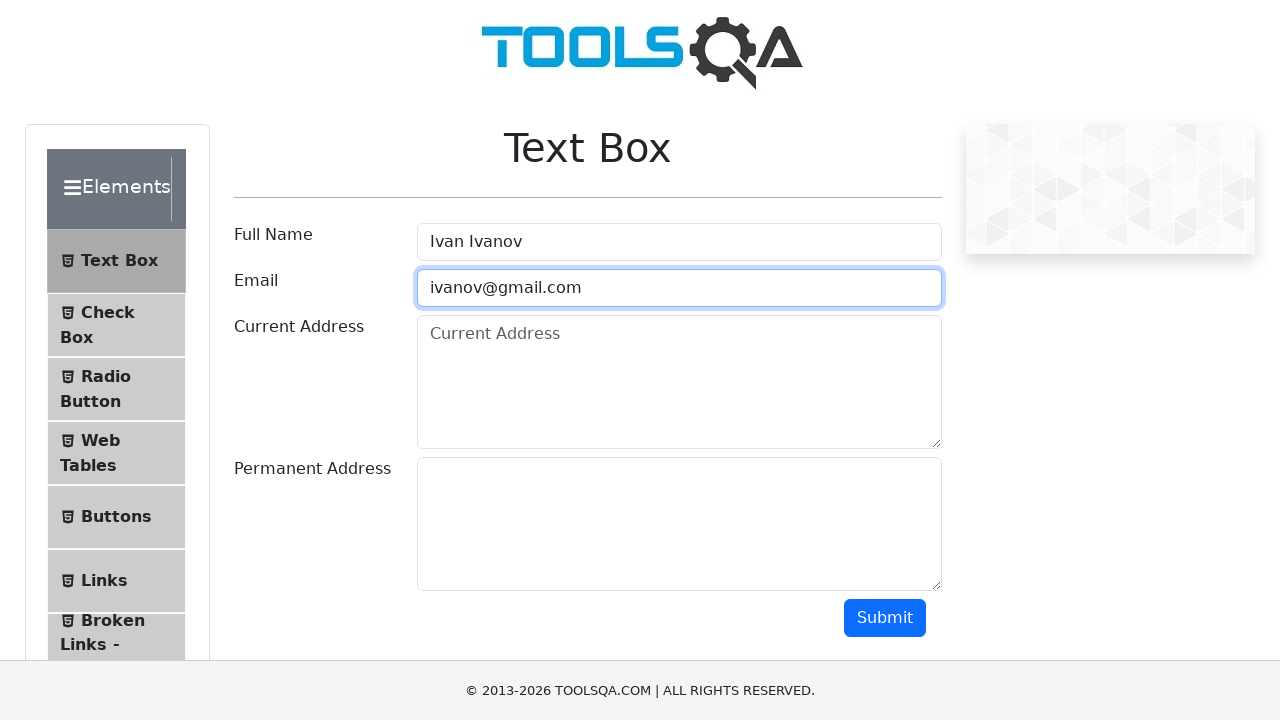

Filled 'Current Address' field with 'address 1' on #currentAddress
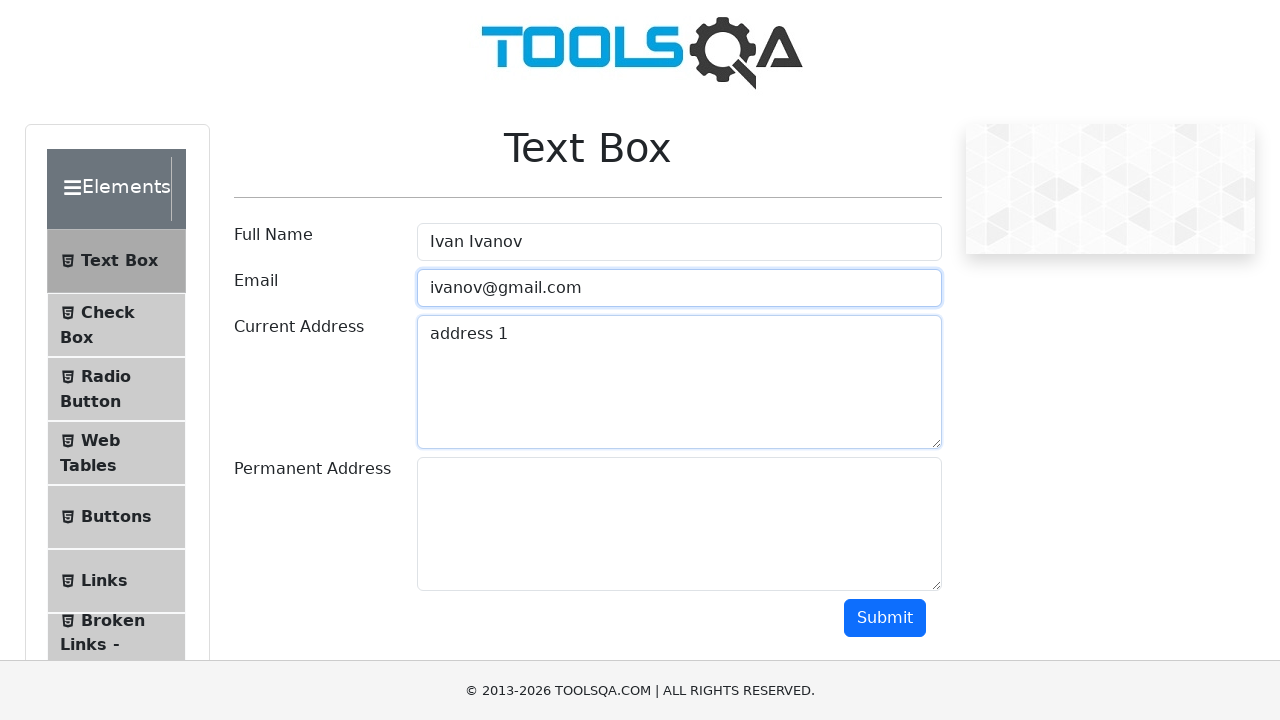

Filled 'Permanent Address' field with 'address 2' on #permanentAddress
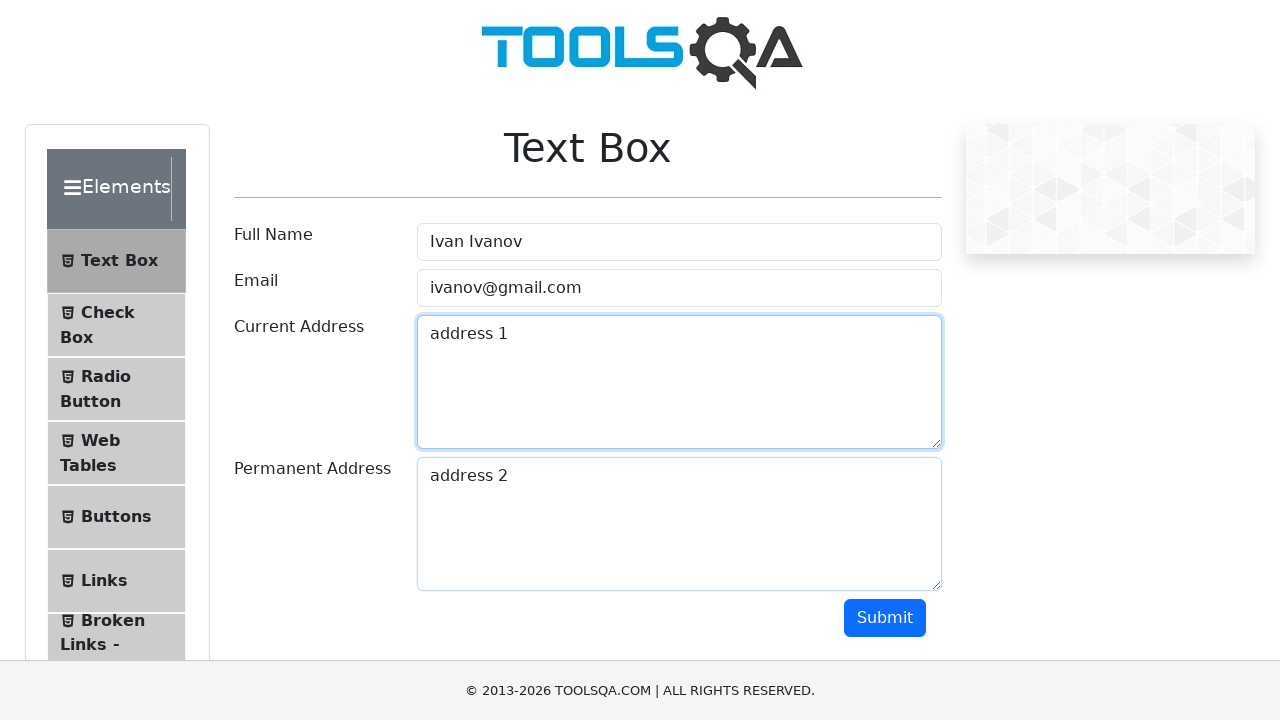

Clicked the submit button at (885, 618) on #submit
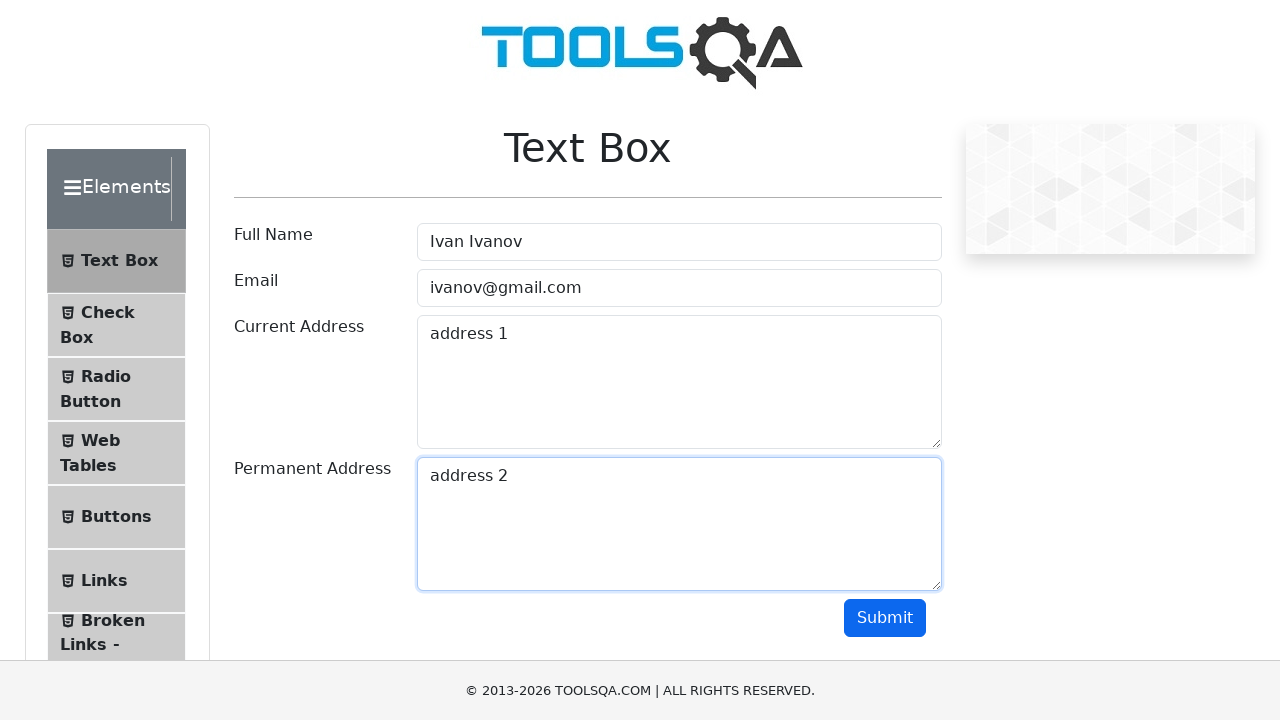

Output section appeared
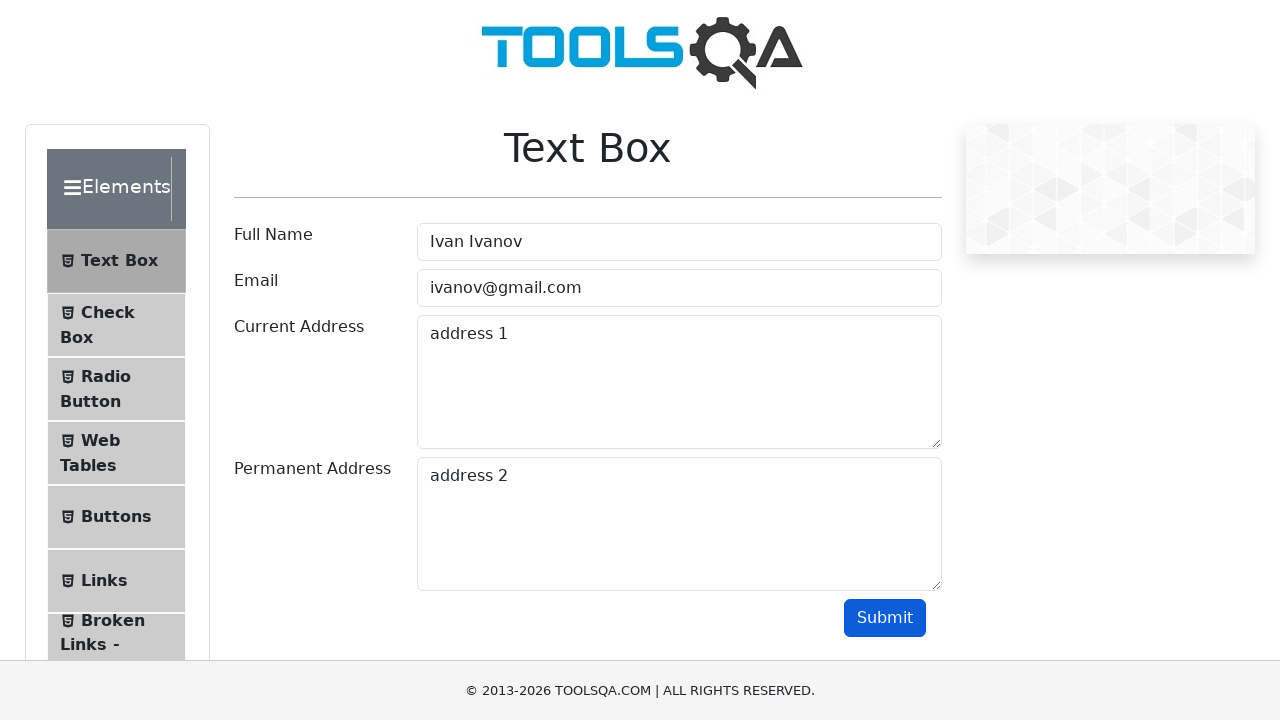

Verified 'Name' output field displays 'Ivan Ivanov'
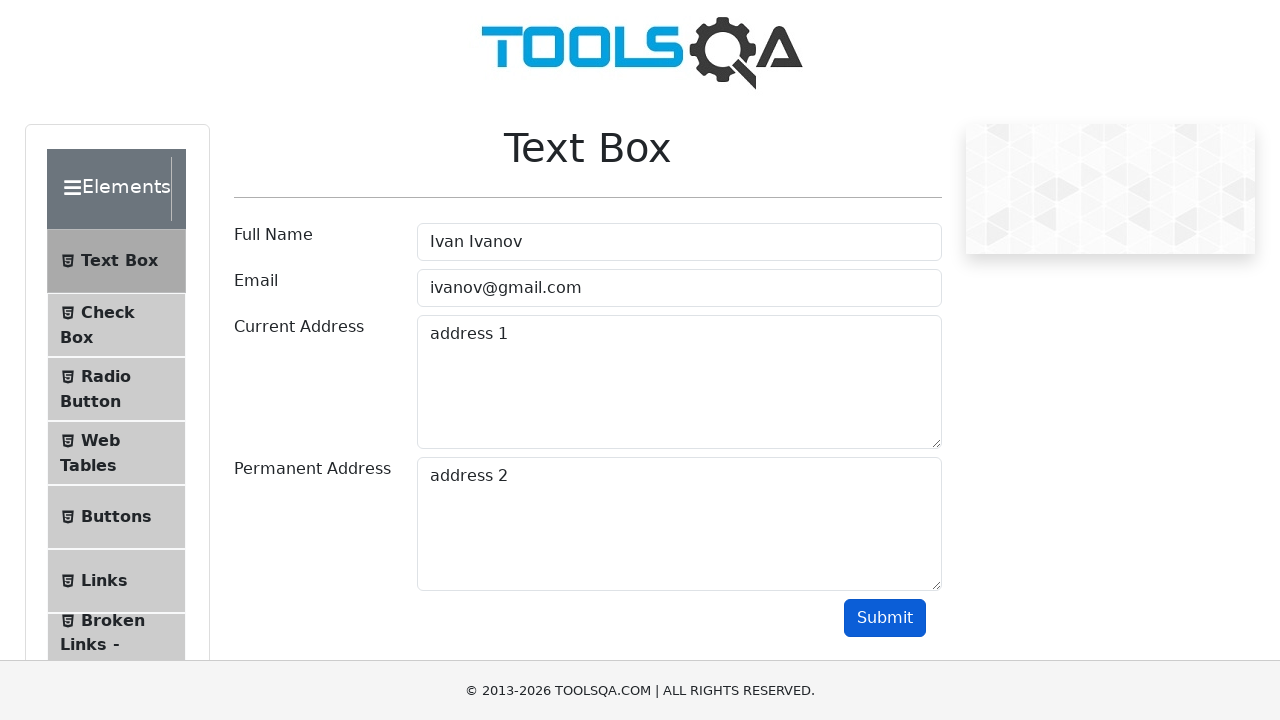

Verified 'Email' output field displays 'ivanov@gmail.com'
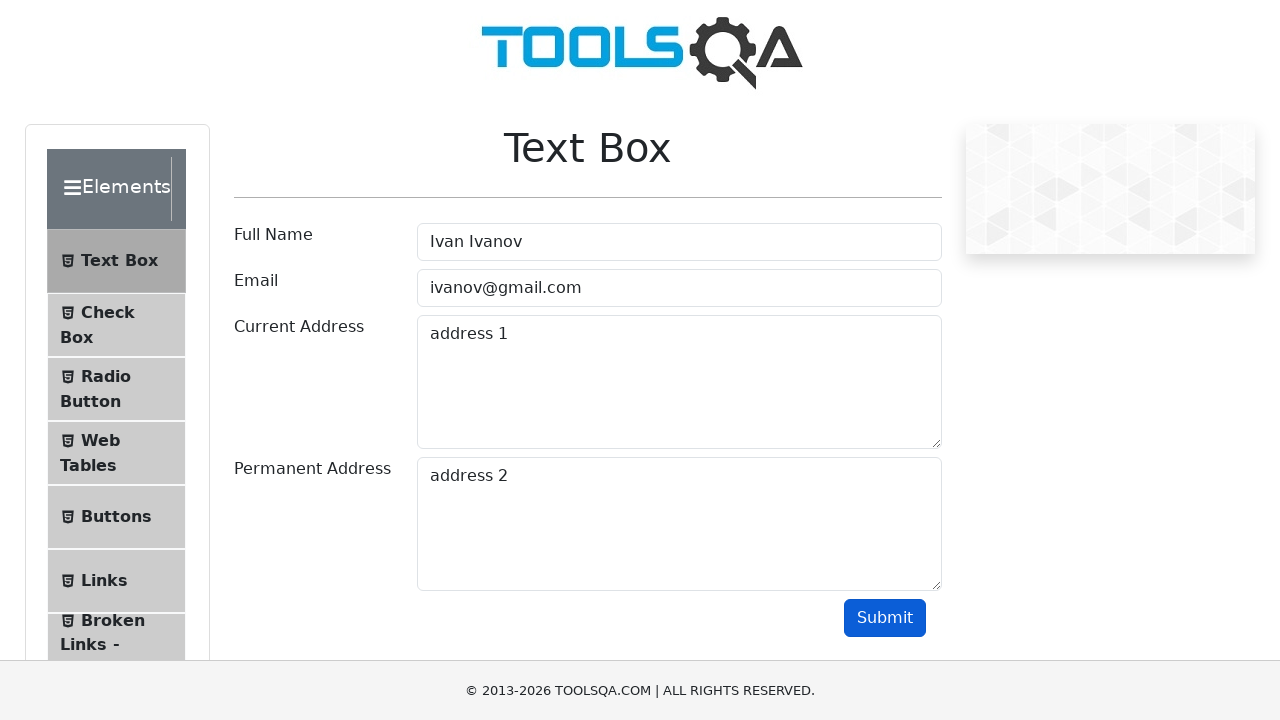

Verified 'Current Address' output field is displayed
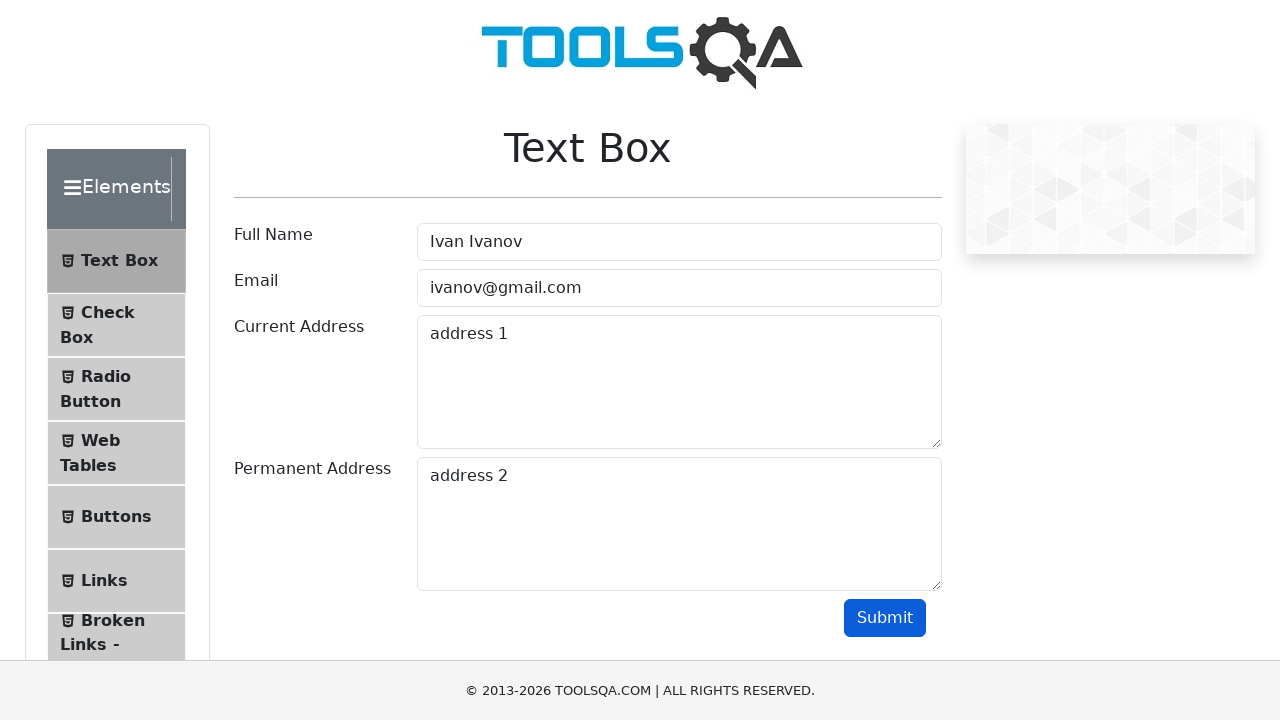

Verified 'Permanent Address' output field is displayed
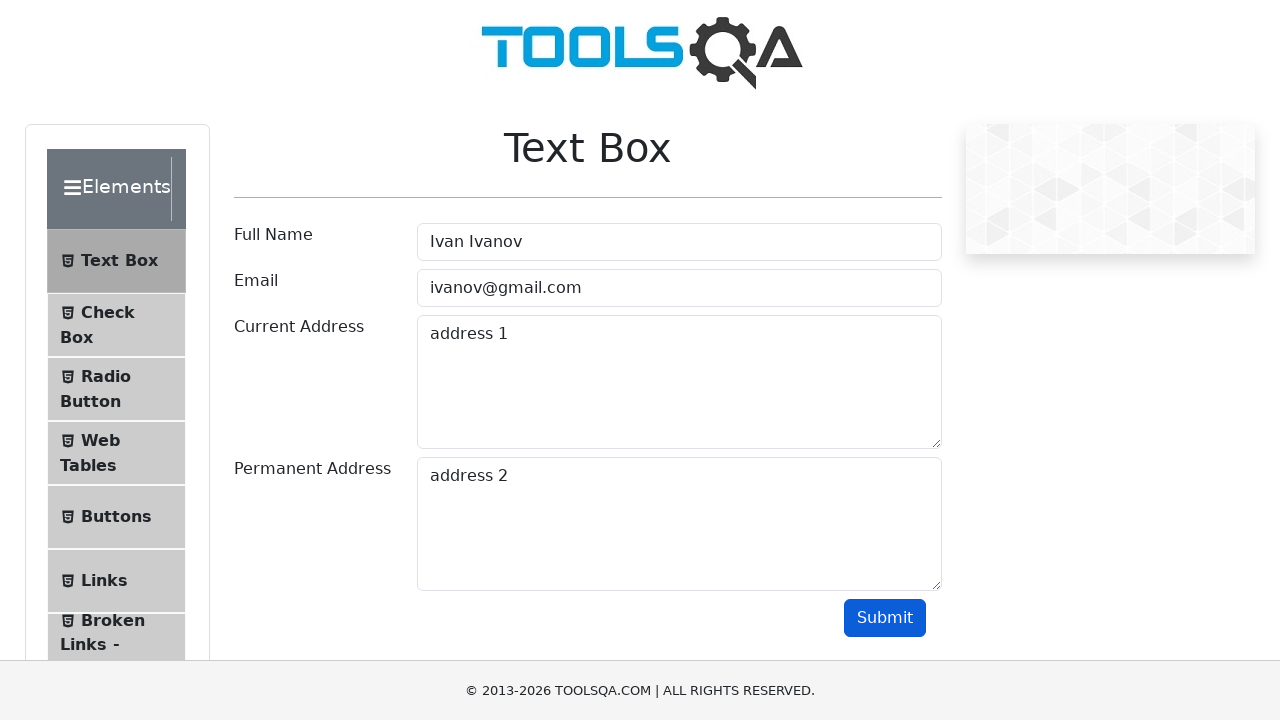

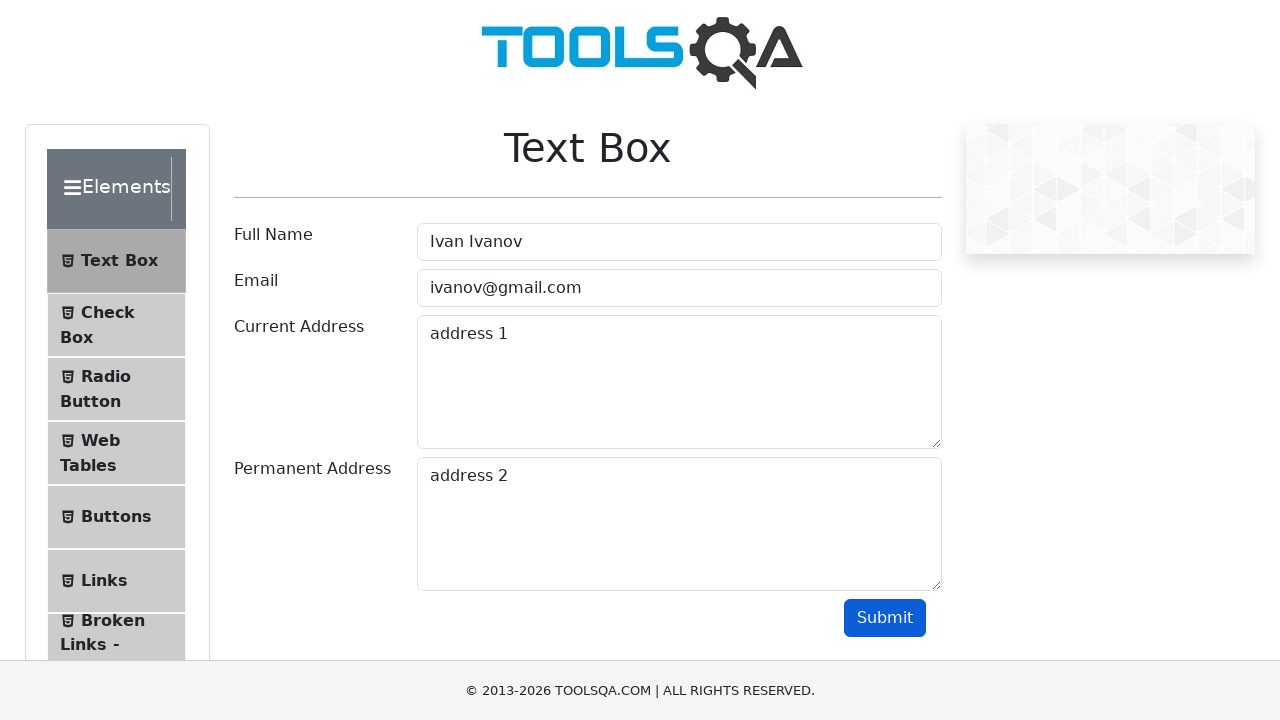